Tests opting out of A/B tests by first adding the opt-out cookie on the main page before navigating to the A/B test page, then verifying the opt-out is in effect.

Starting URL: http://the-internet.herokuapp.com

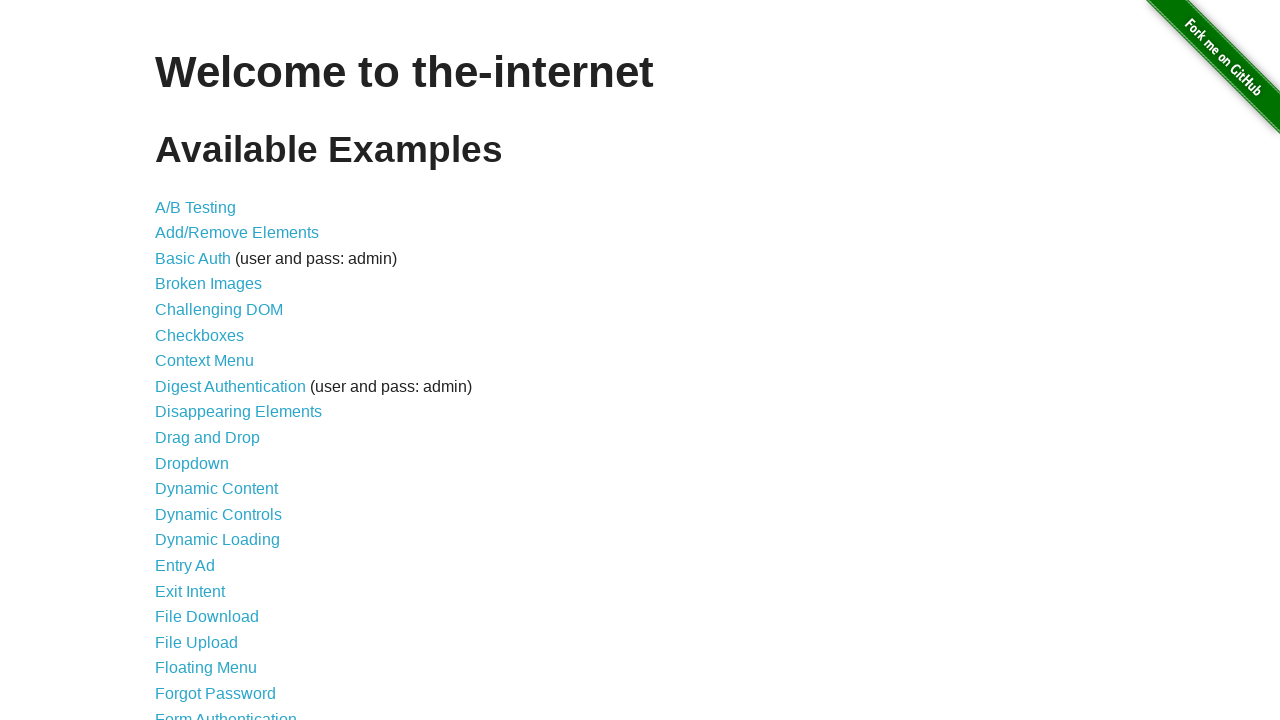

Added optimizelyOptOut cookie to opt out of A/B tests
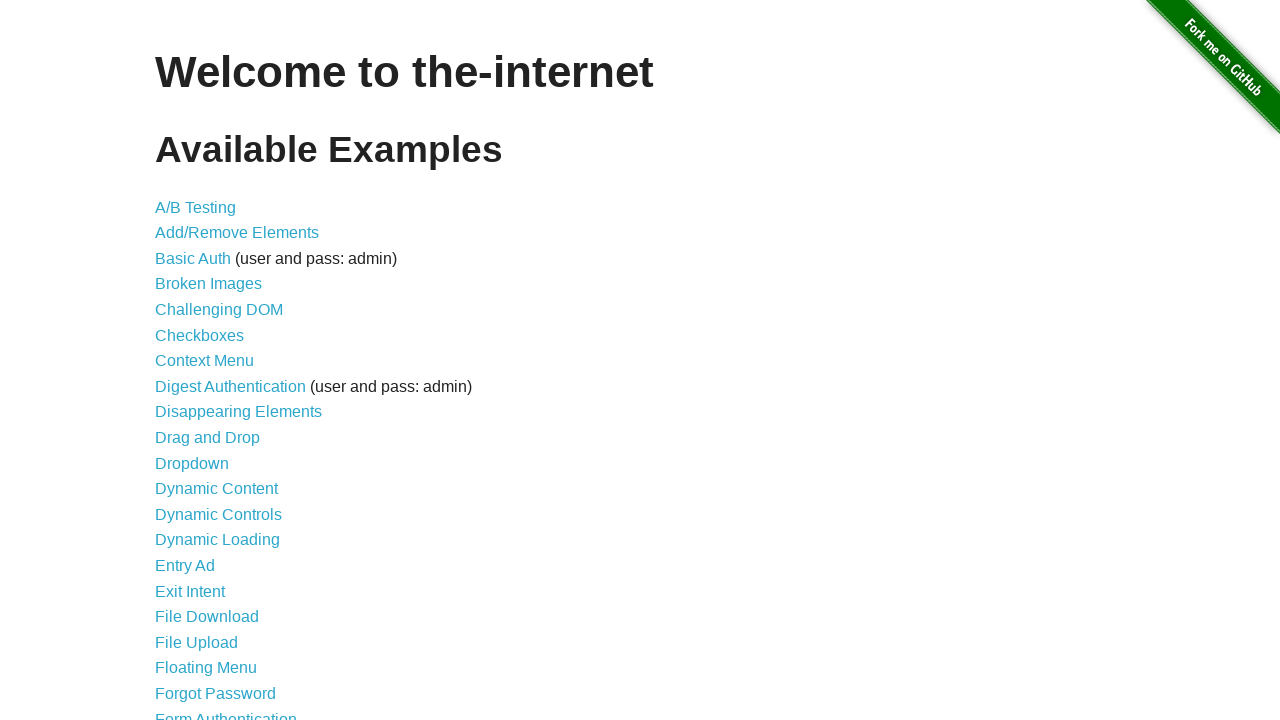

Navigated to A/B test page
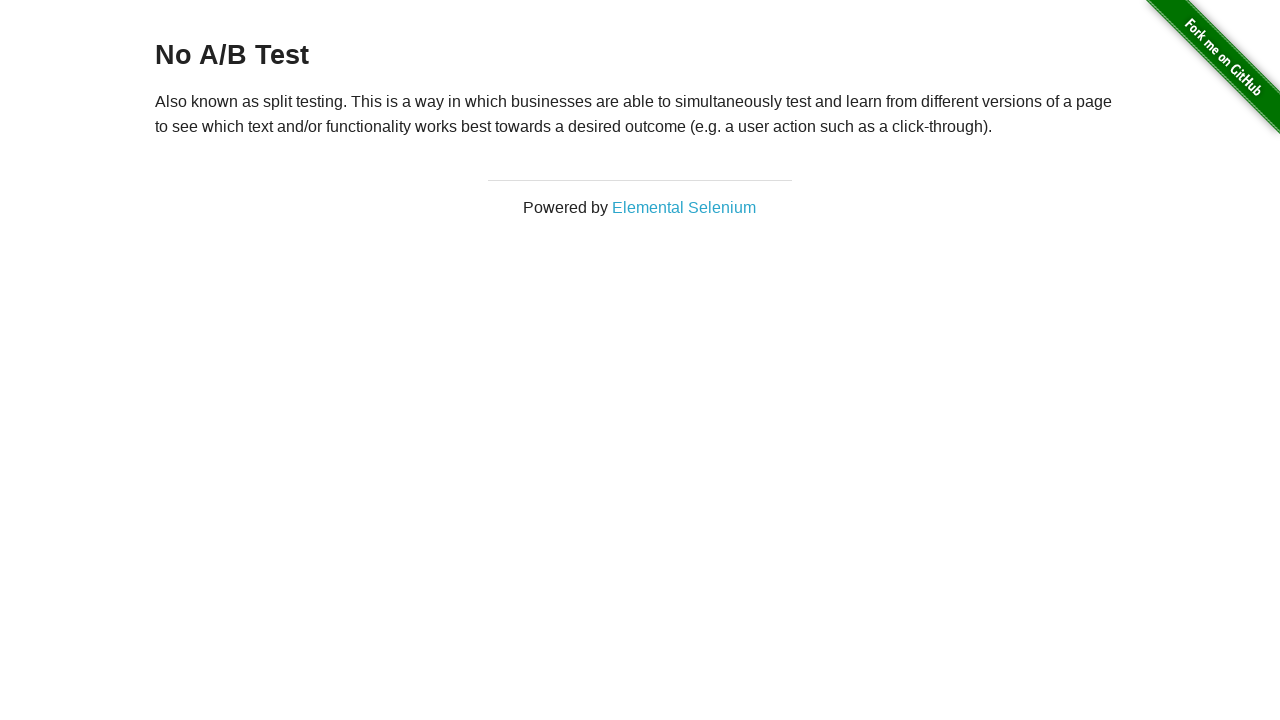

Waited for heading element to load
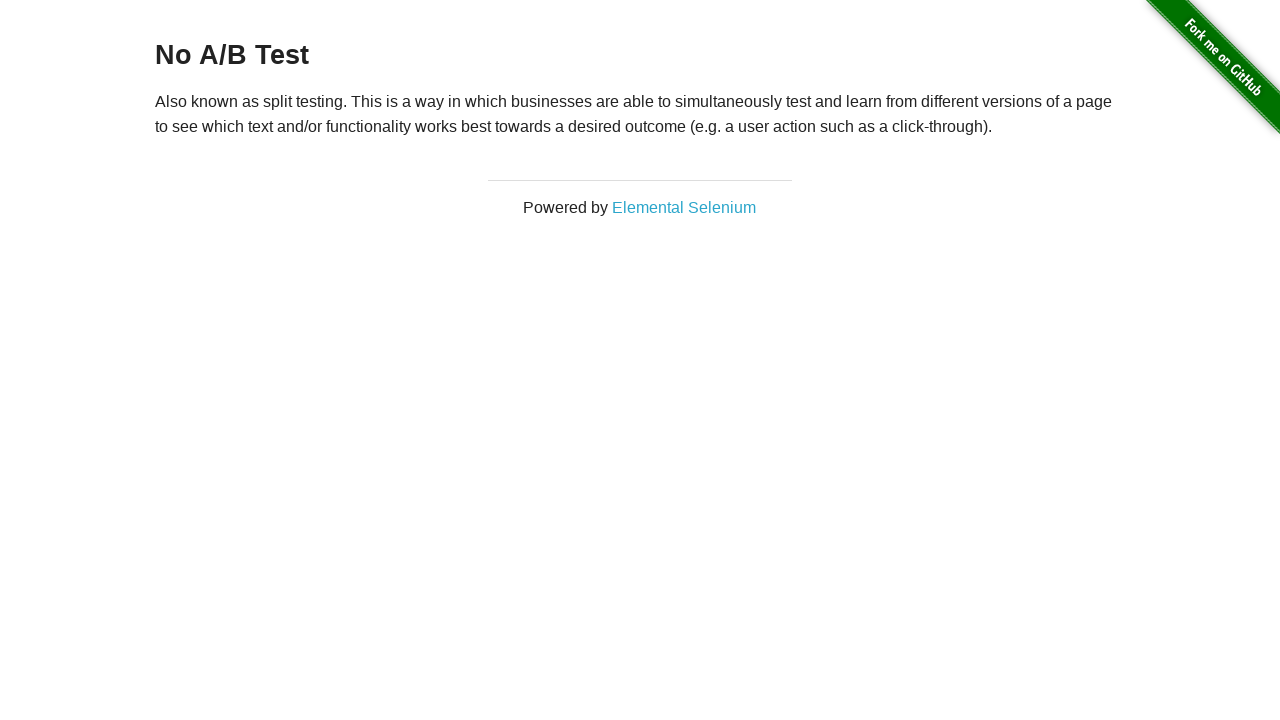

Verified heading text is 'No A/B Test' - opt-out cookie is in effect
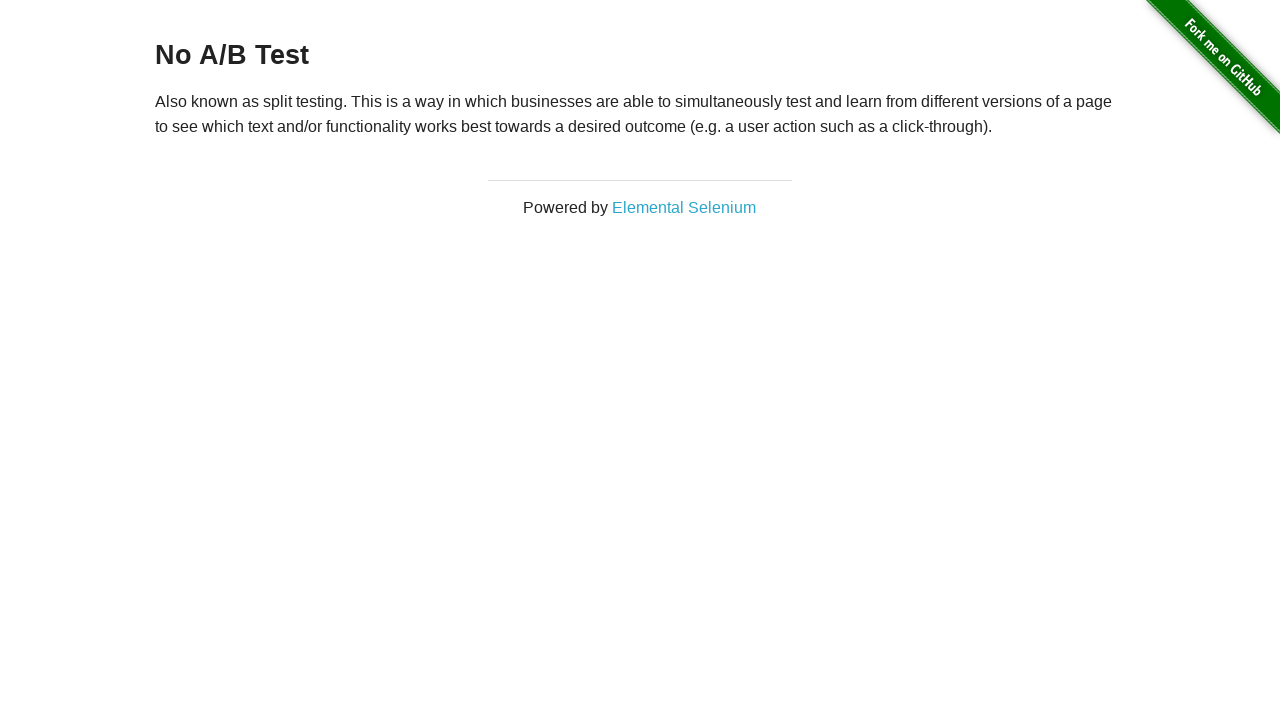

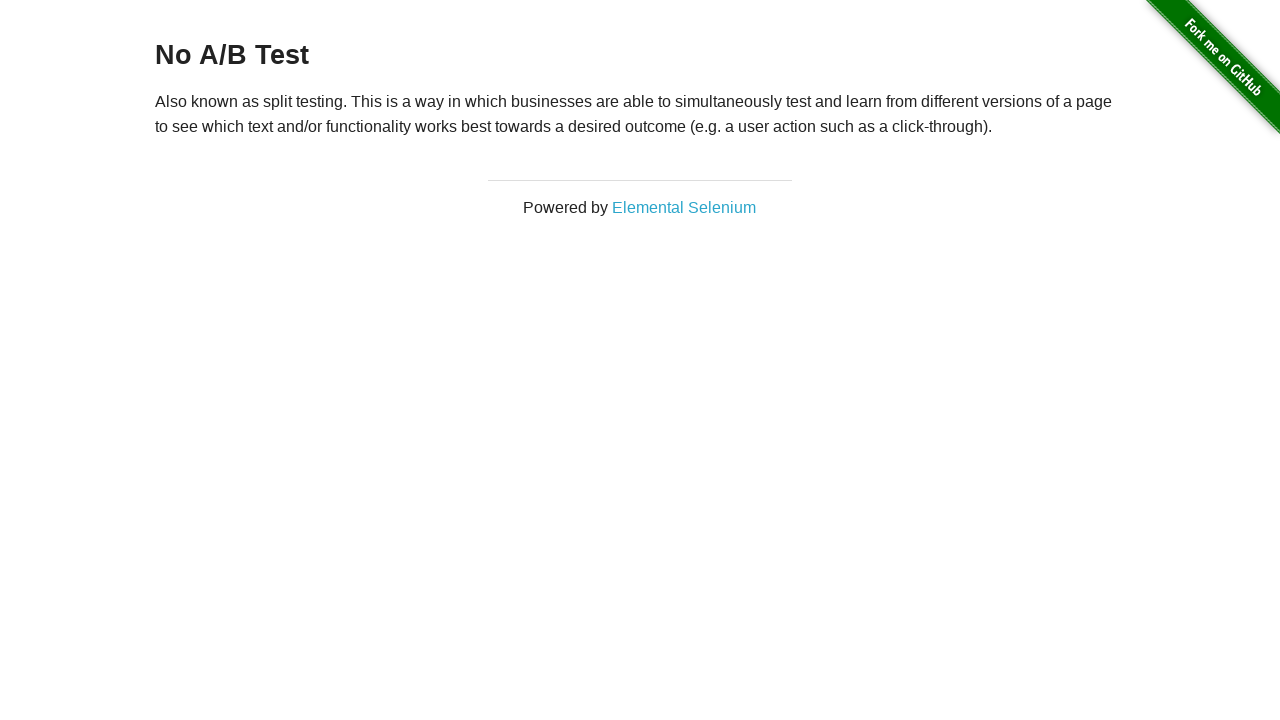